Tests product search by navigating to the Laptops category, clicking the next page button, and selecting the MacBook air product.

Starting URL: https://www.demoblaze.com/

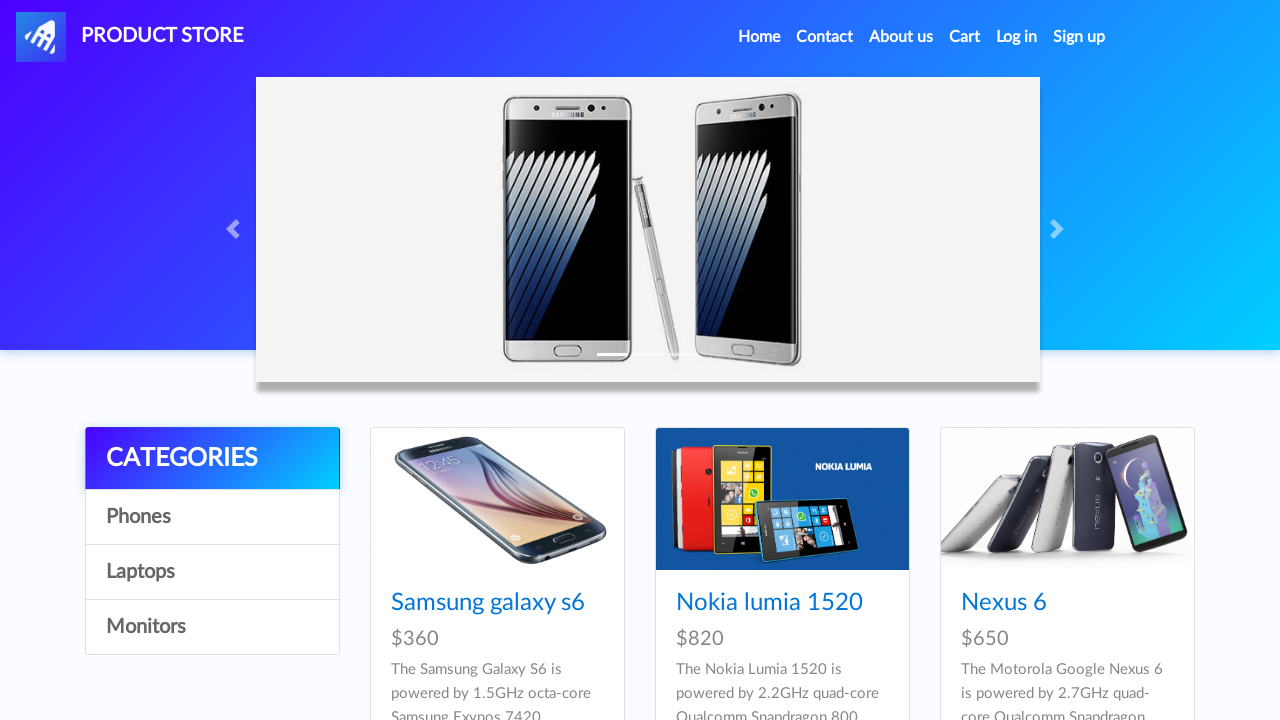

Clicked on Laptops category at (212, 572) on text=Laptops
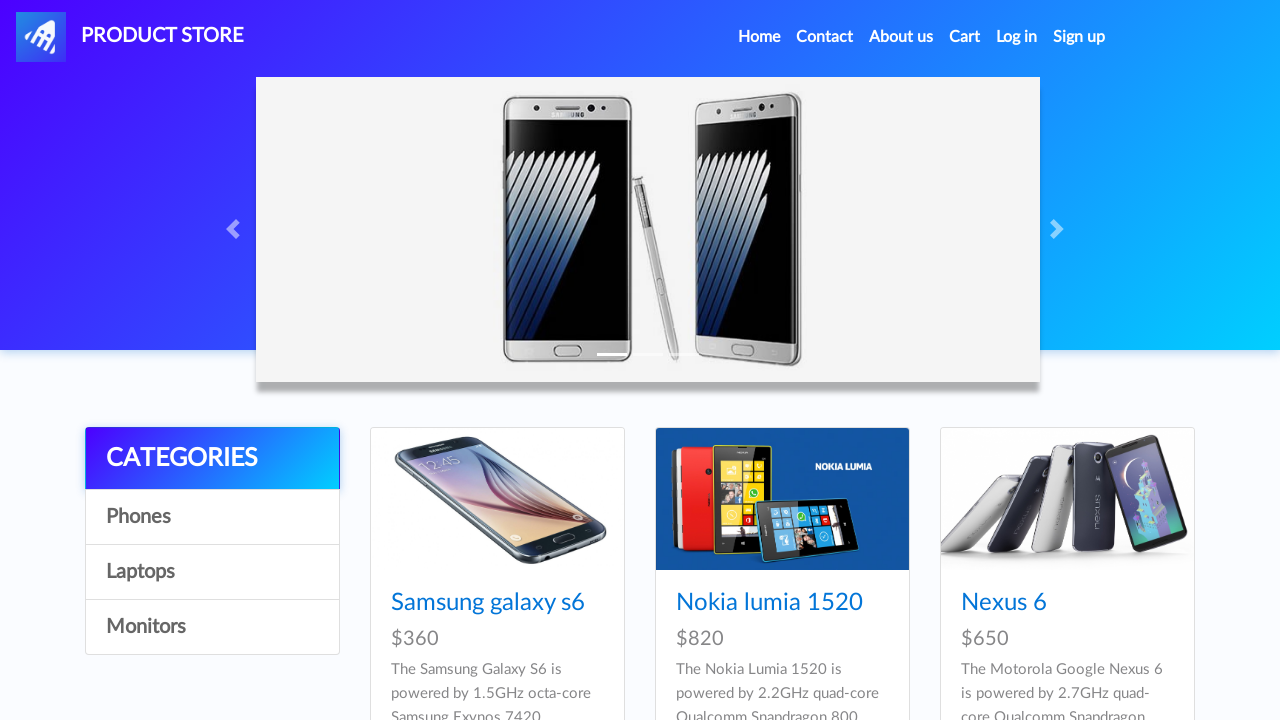

Clicked next page button at (1166, 386) on #next2
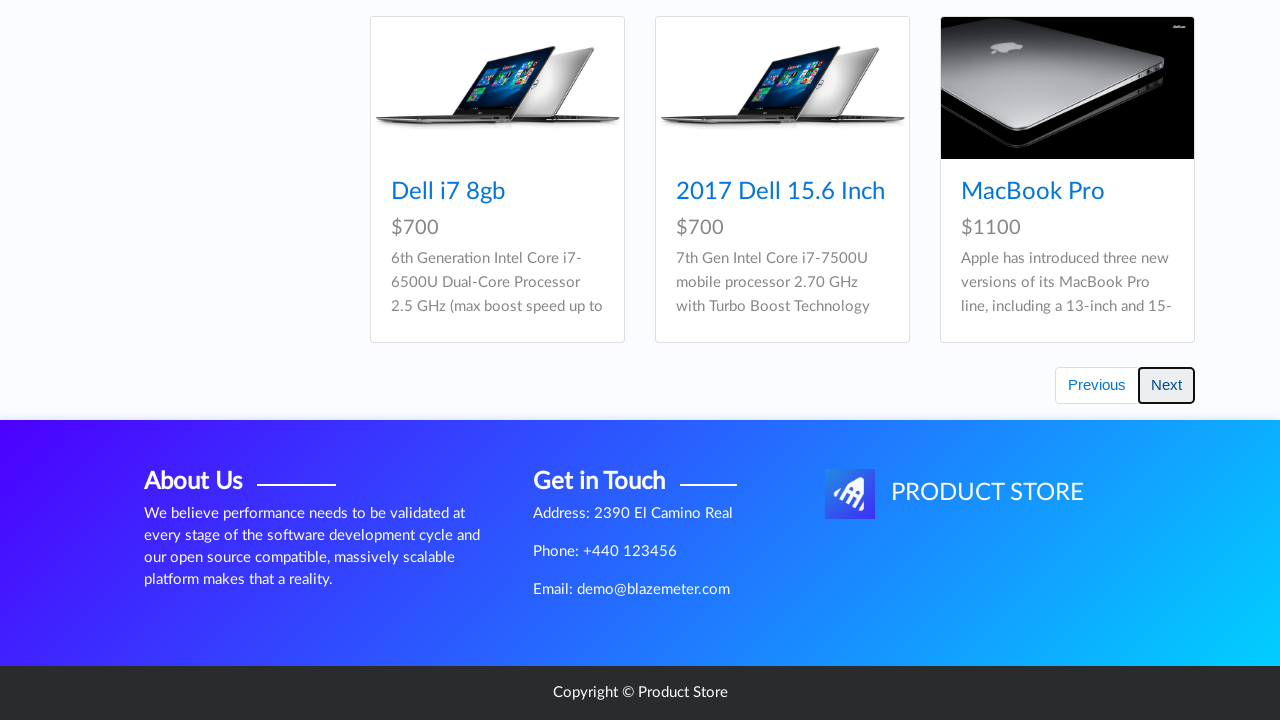

Clicked on MacBook air product at (743, 80) on text=MacBook air
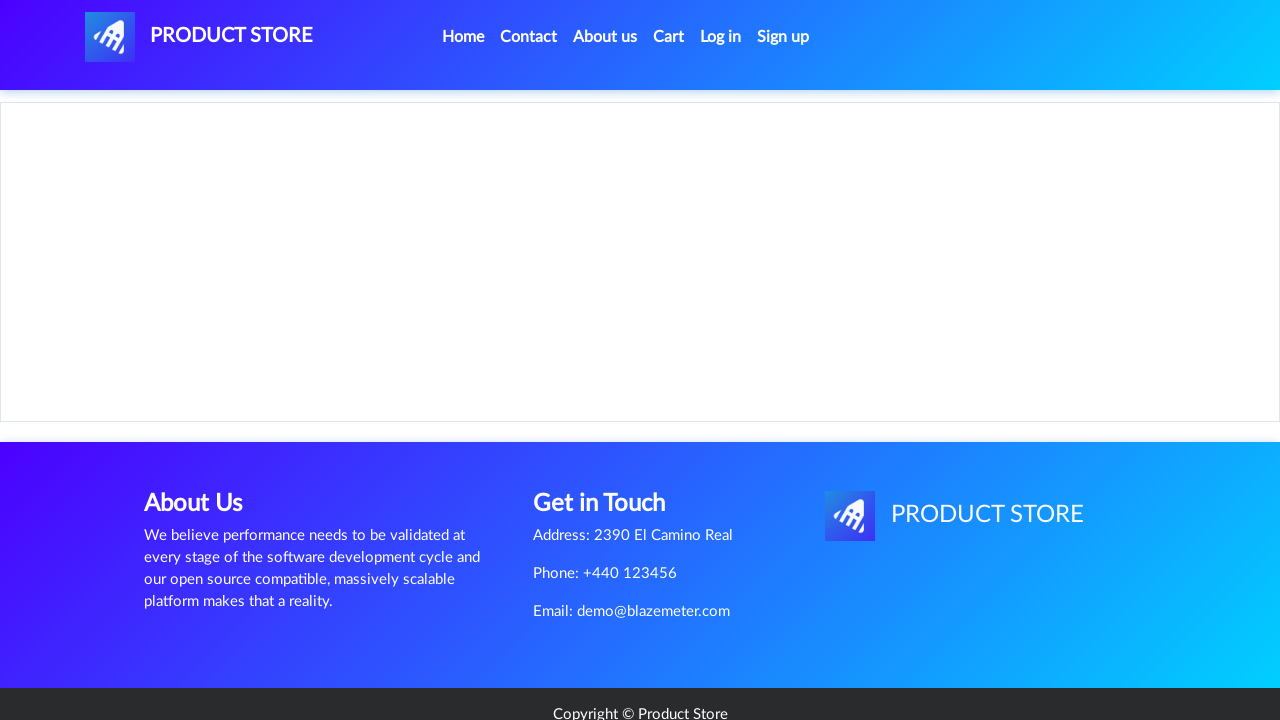

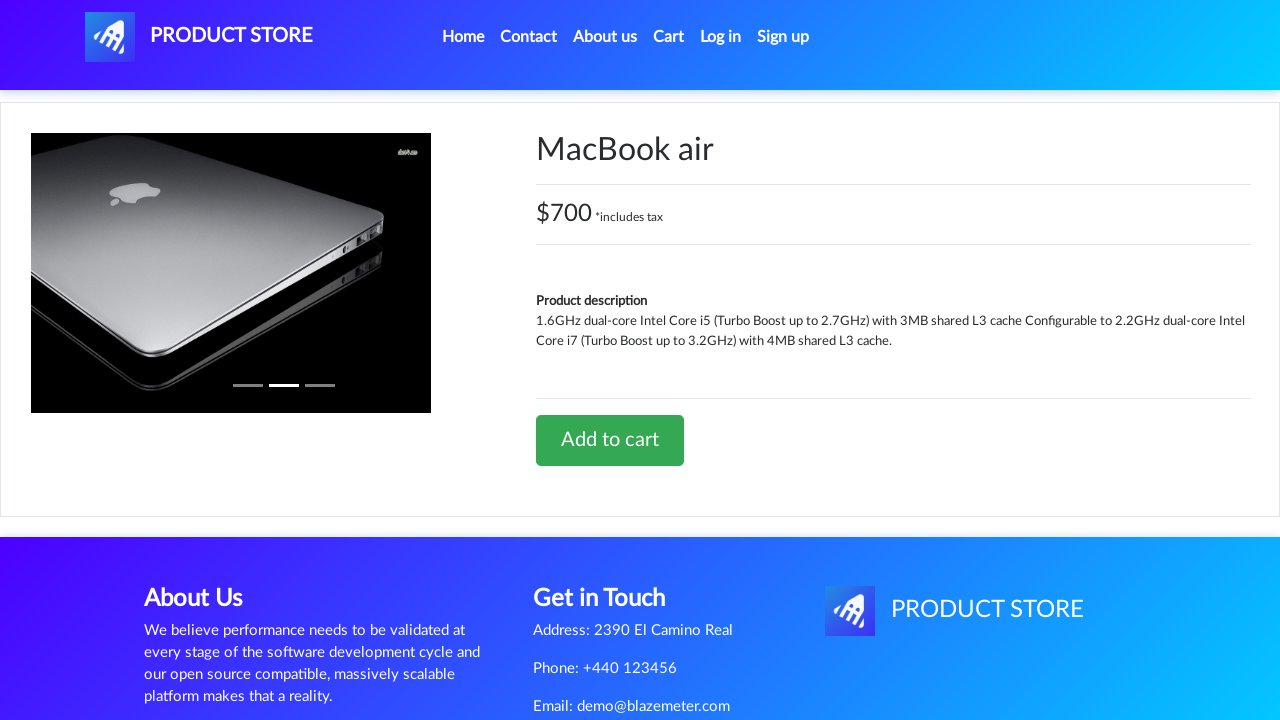